Tests shopping cart functionality by adding two phones (HTC One M9 and Nexus 6), then deleting HTC One M9 from cart and verifying the remaining total is 650.

Starting URL: https://demoblaze.com/

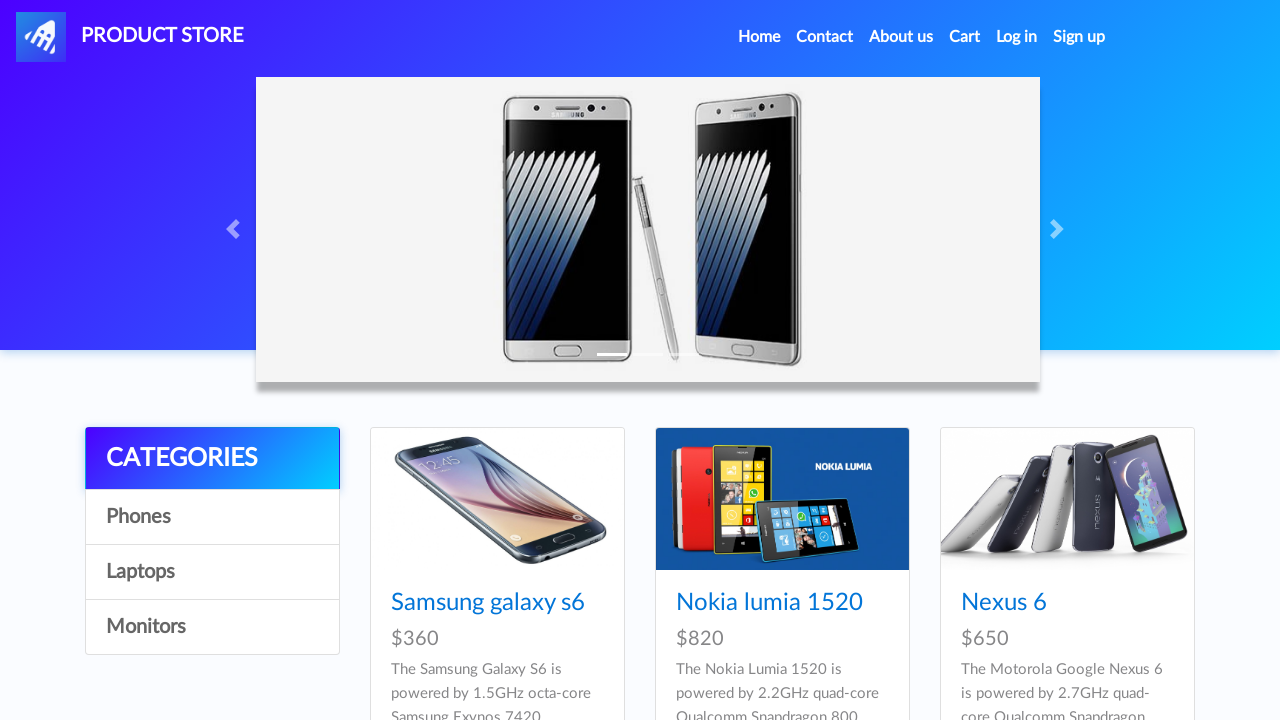

Clicked on HTC One M9 product at (461, 361) on a:has-text("HTC One M9")
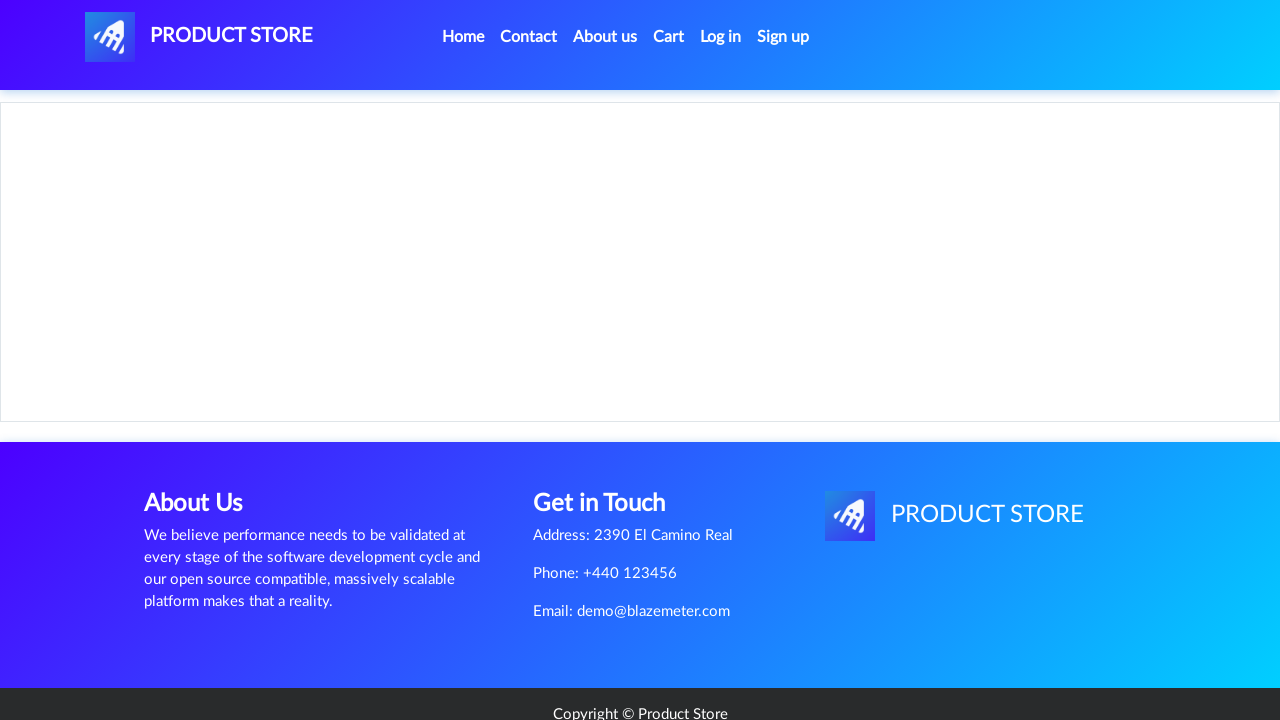

Set up handler to dismiss product added confirmation dialog
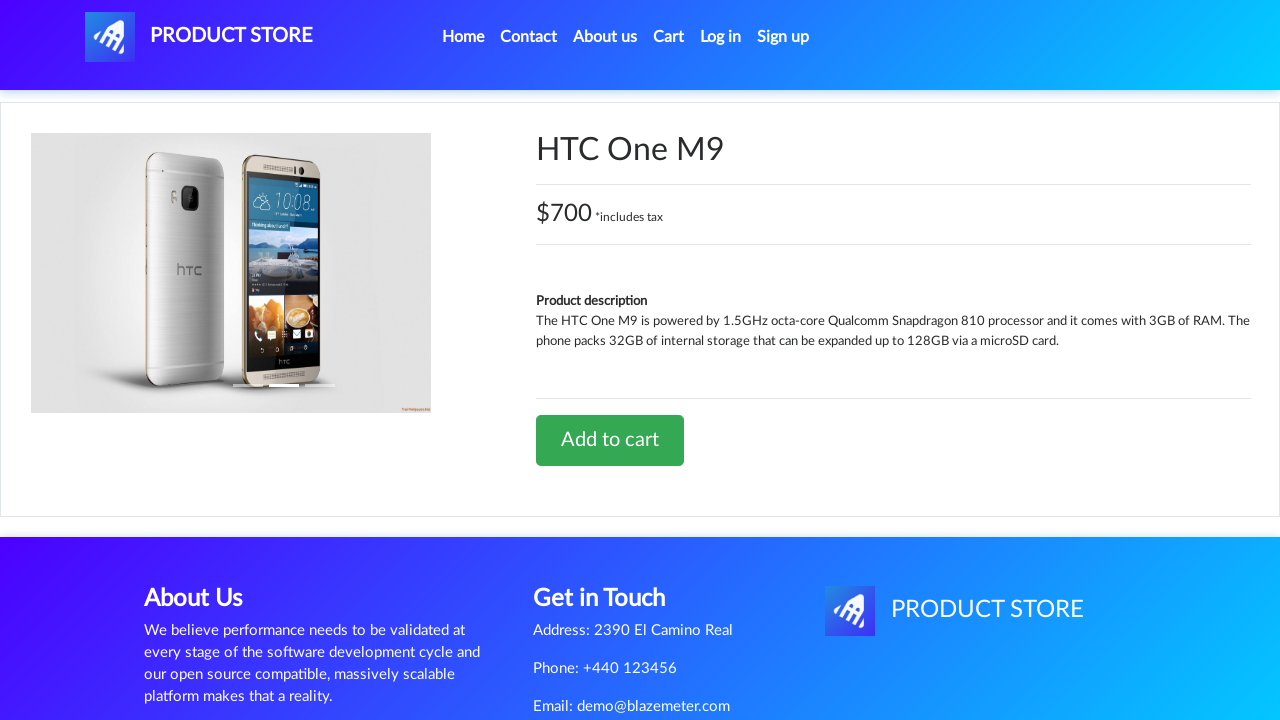

Clicked 'Add to cart' button for HTC One M9 at (610, 440) on text=Add to cart
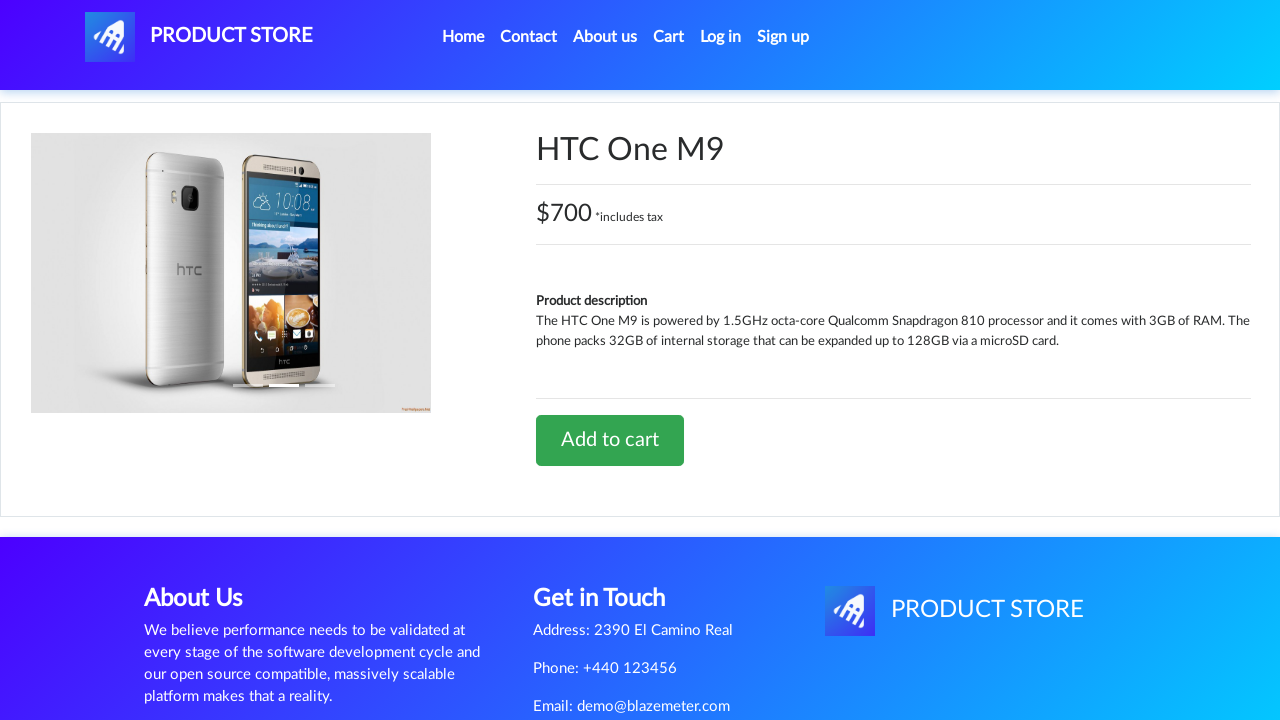

Waited for dialog to be handled
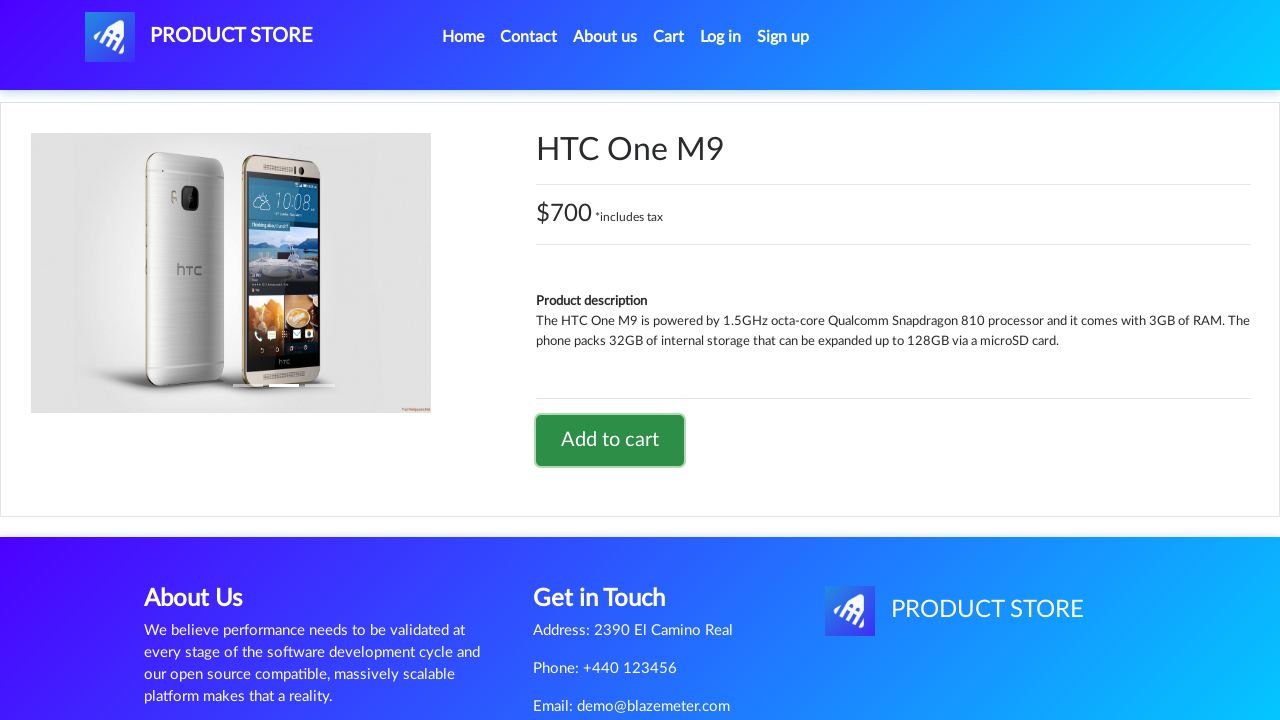

Clicked 'Home' to return to main page at (463, 37) on text=Home (current)
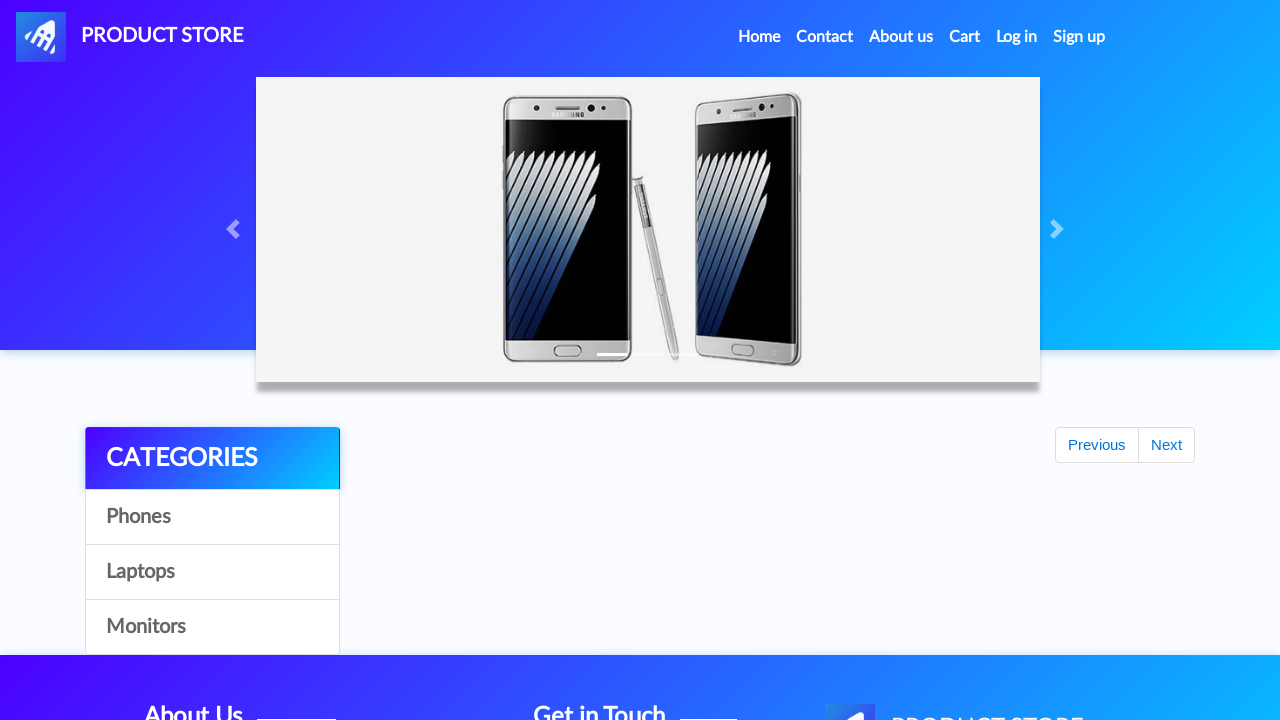

Clicked on Nexus 6 product at (1004, 603) on a:has-text("Nexus 6")
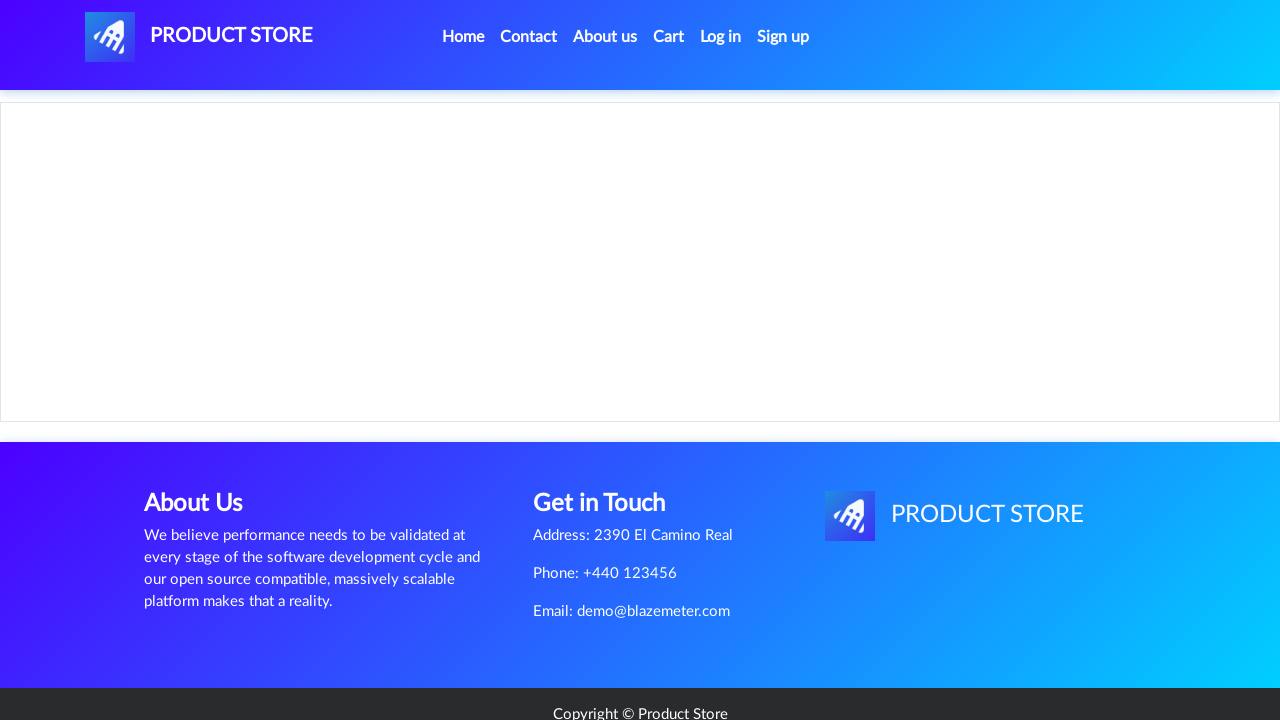

Set up handler to dismiss product added confirmation dialog
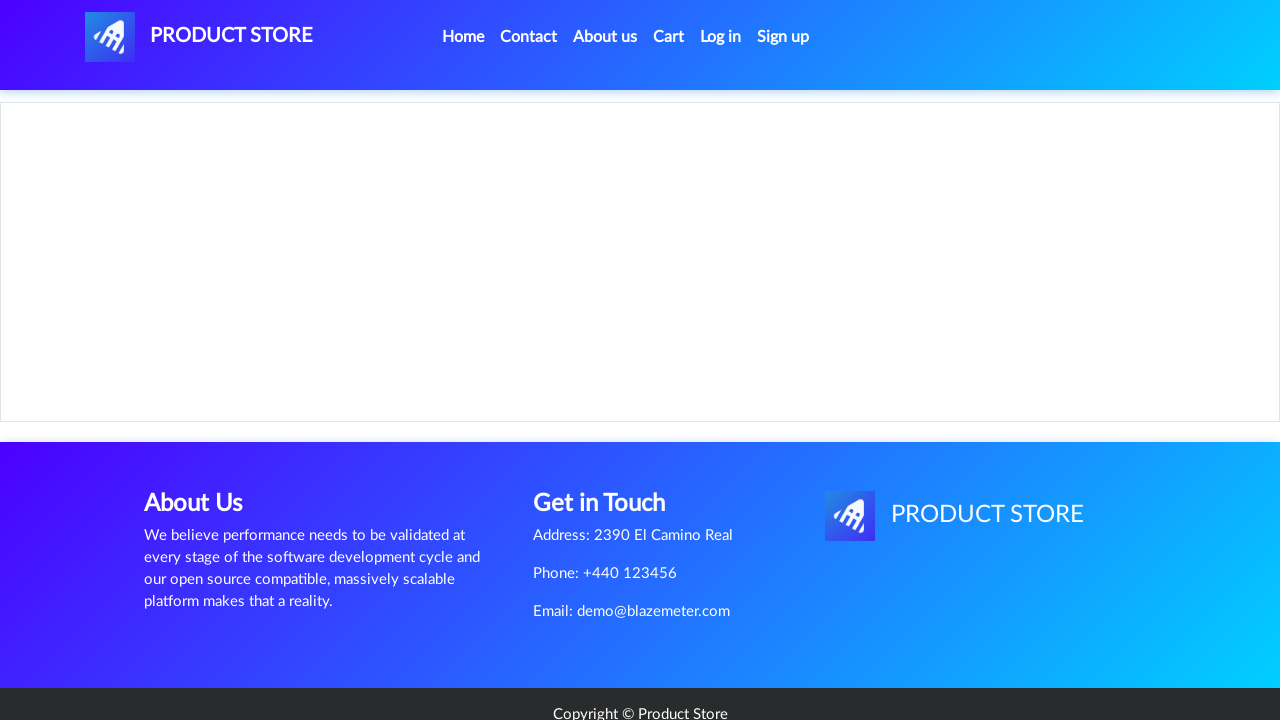

Clicked 'Add to cart' button for Nexus 6 at (610, 440) on text=Add to cart
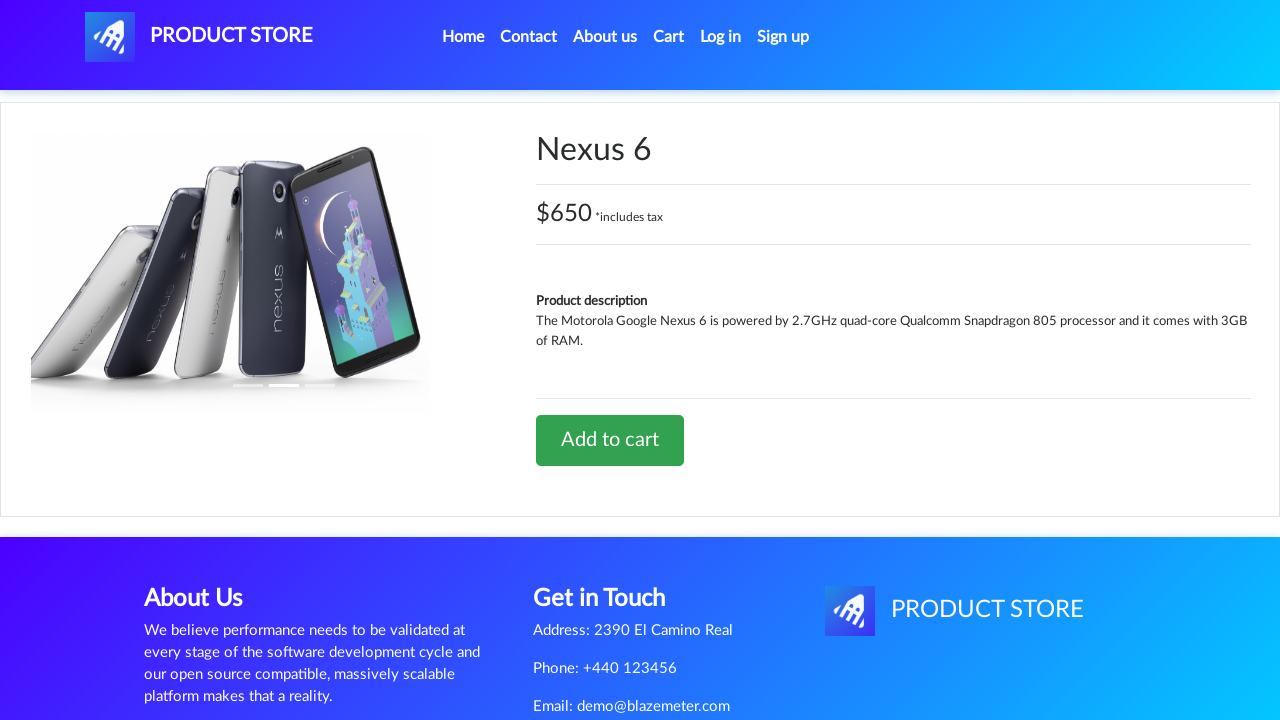

Waited for dialog to be handled
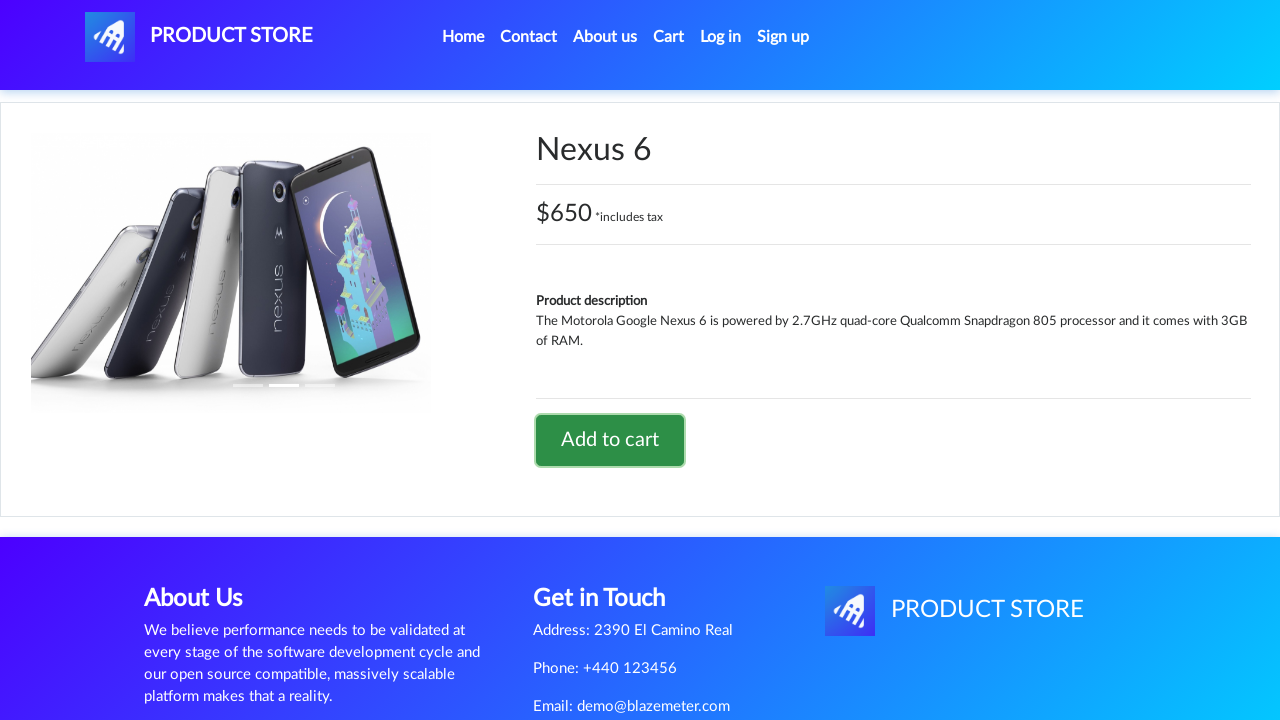

Clicked on Cart link at (669, 37) on #cartur
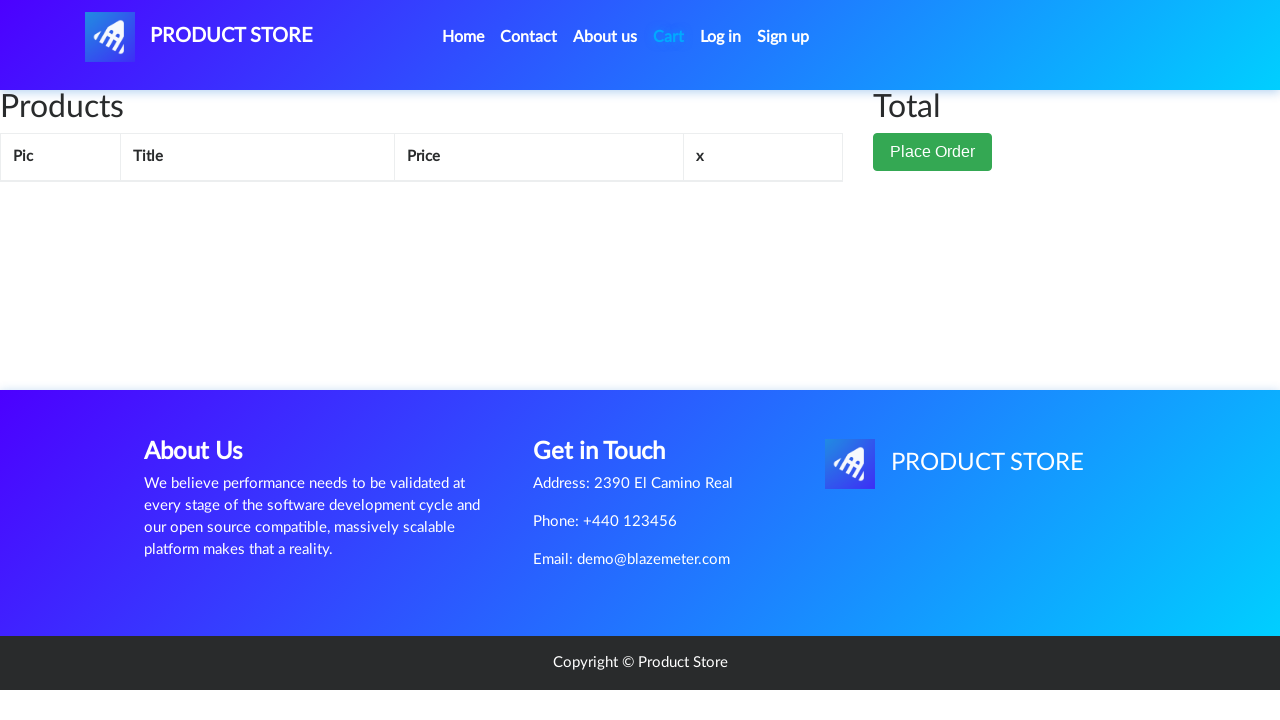

Waited for cart to load and total price element to appear
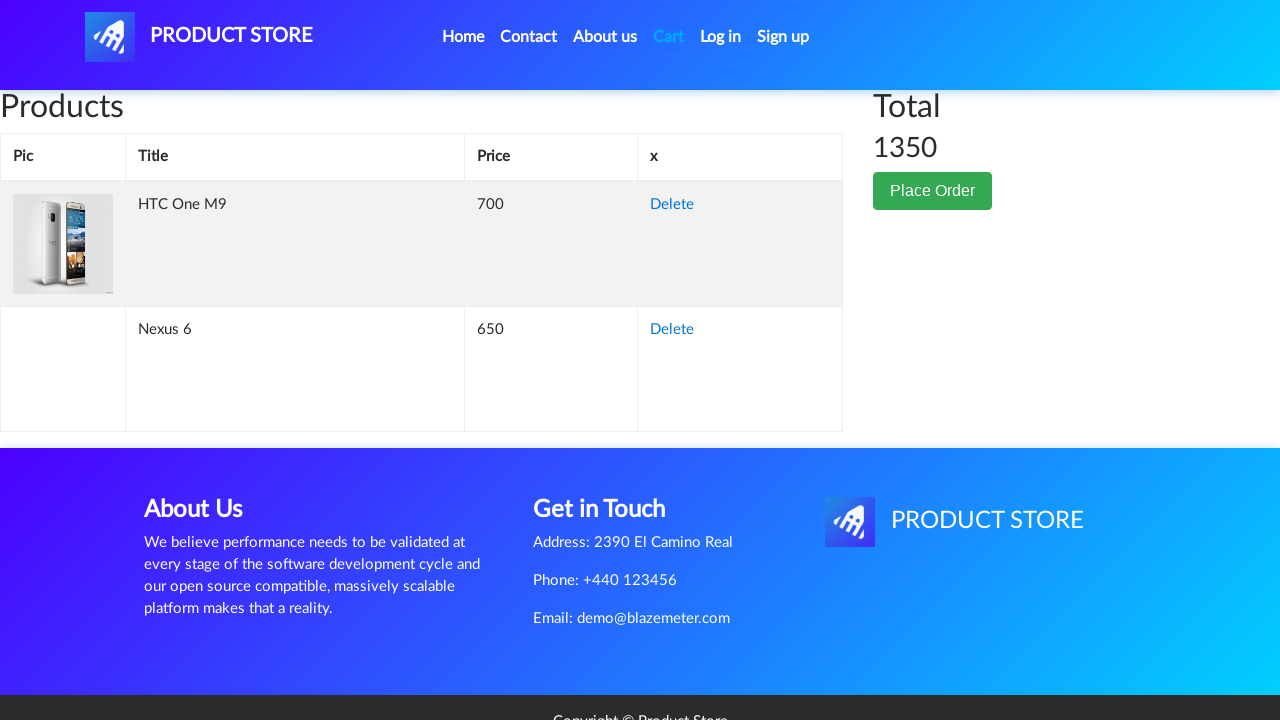

Clicked 'Delete' to remove HTC One M9 from cart at (672, 205) on text=HTC One M9700Delete >> a
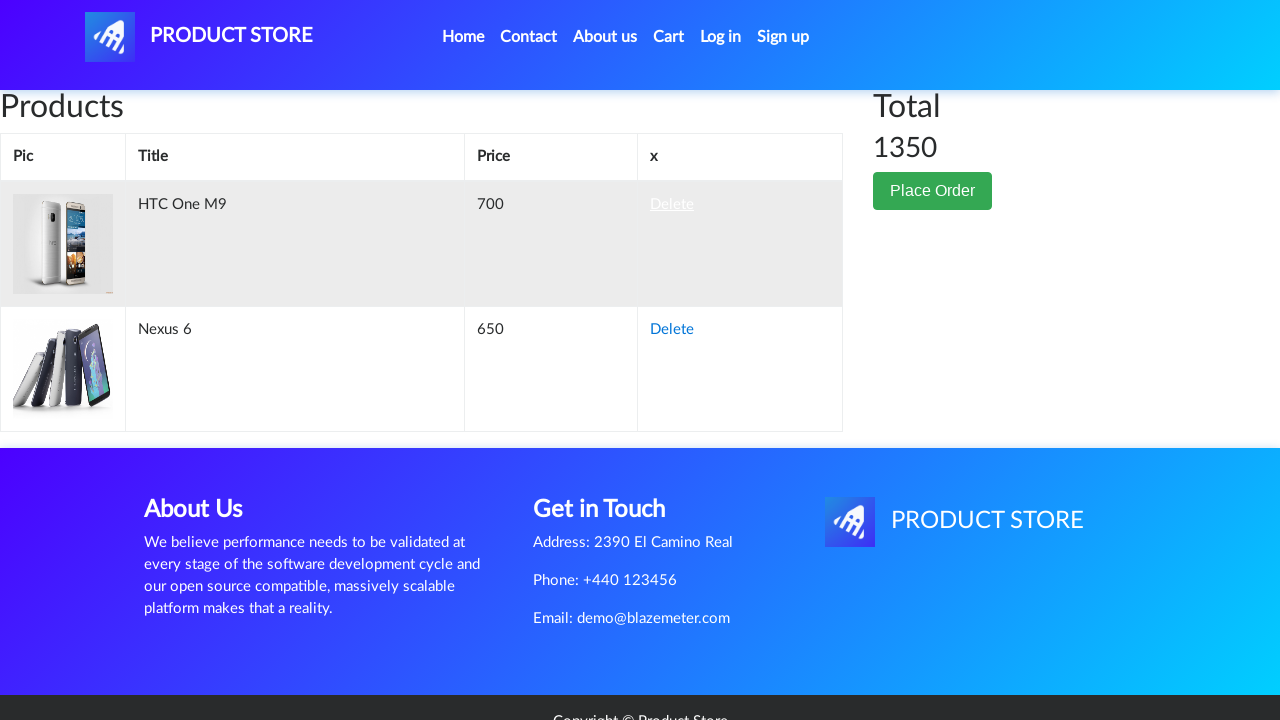

Waited for cart to update after deletion
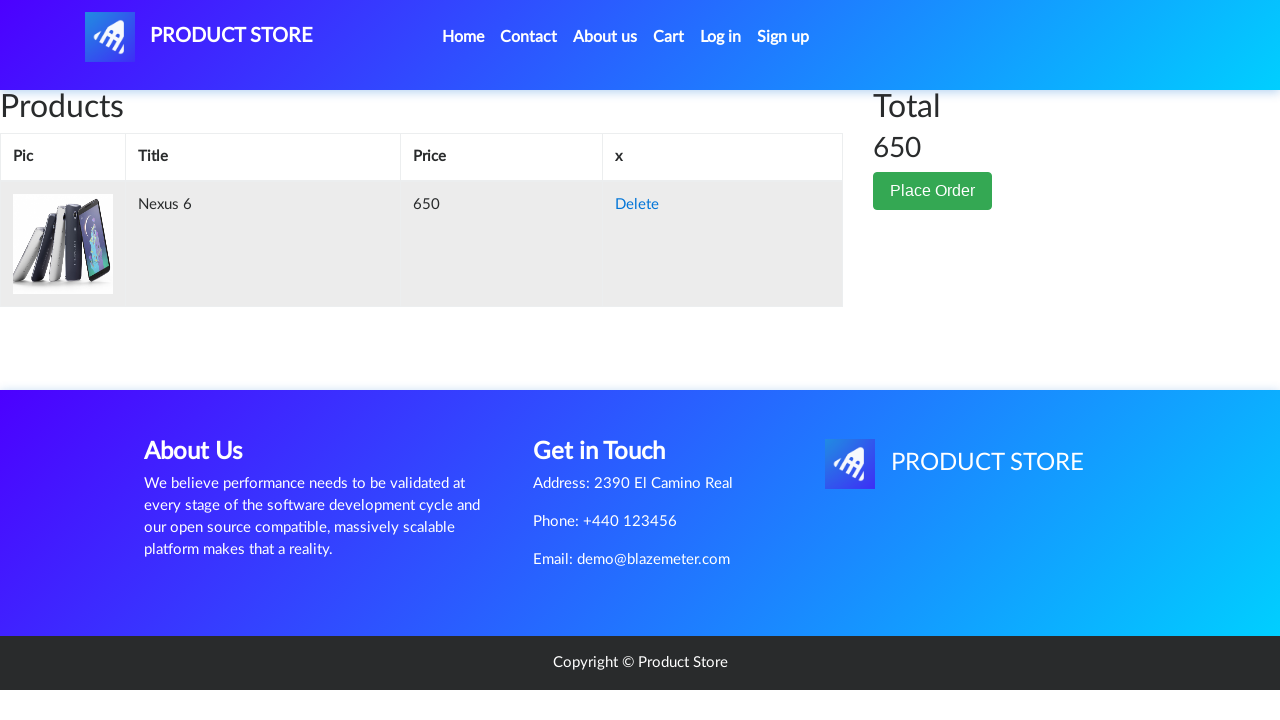

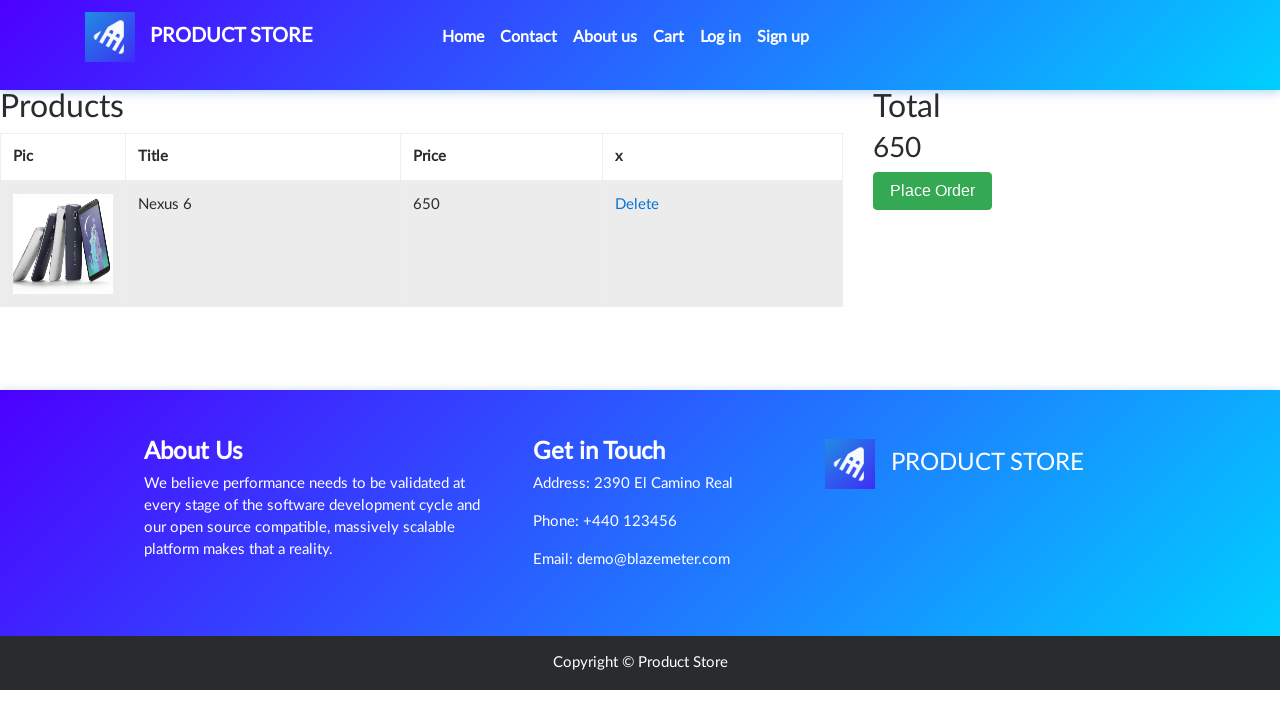